Tests iframe handling by switching into big and small frames and verifying content within each frame

Starting URL: https://demoqa.com/alertsWindows

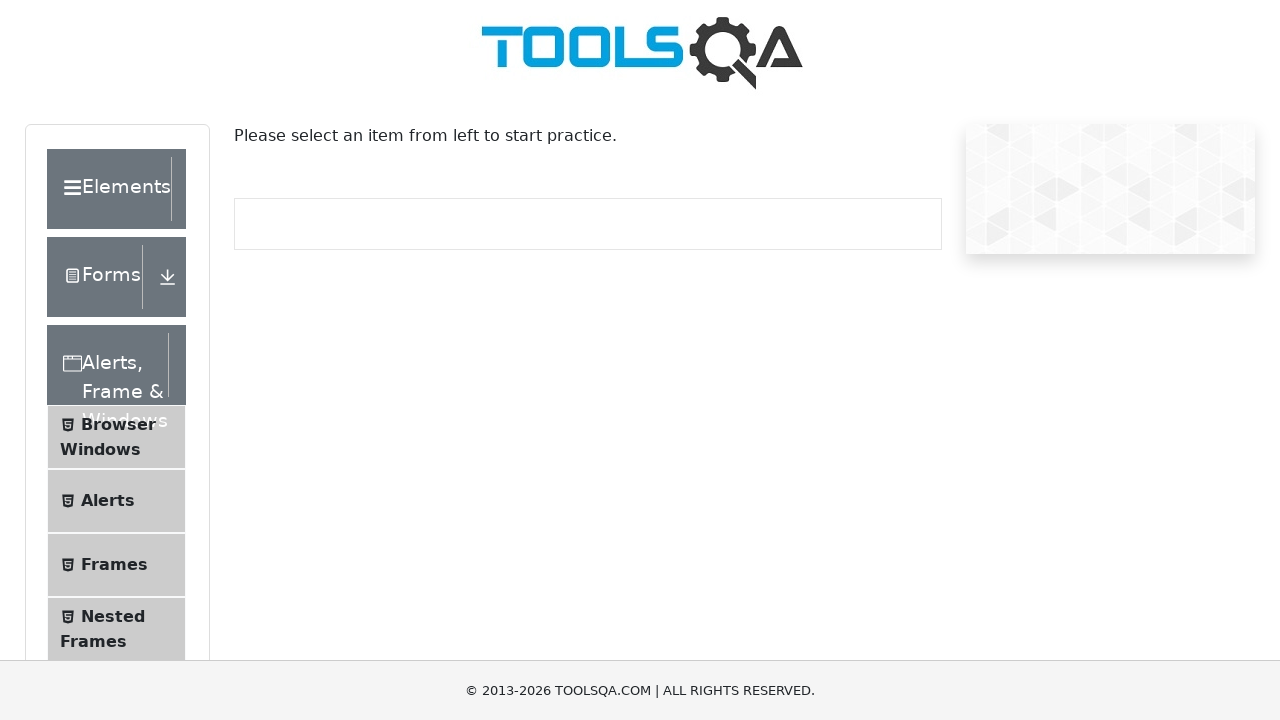

Clicked on Frames menu item at (114, 565) on text=Frames
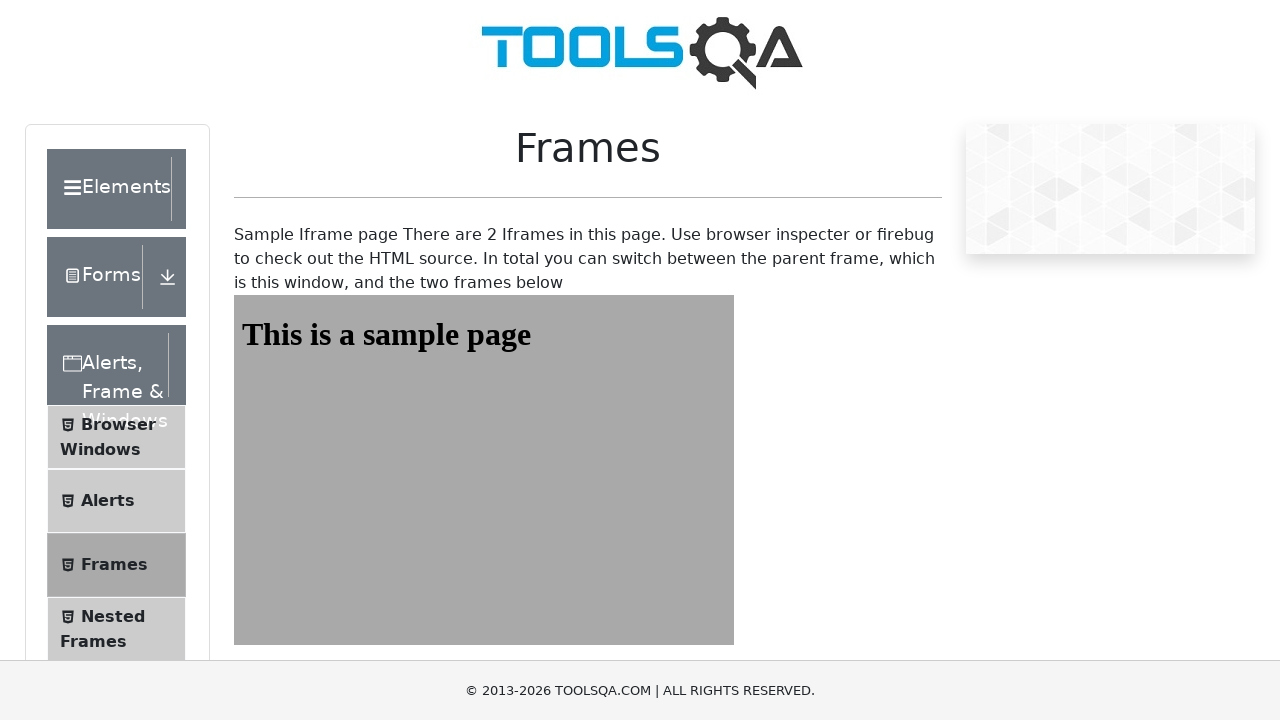

Located big frame (frame1)
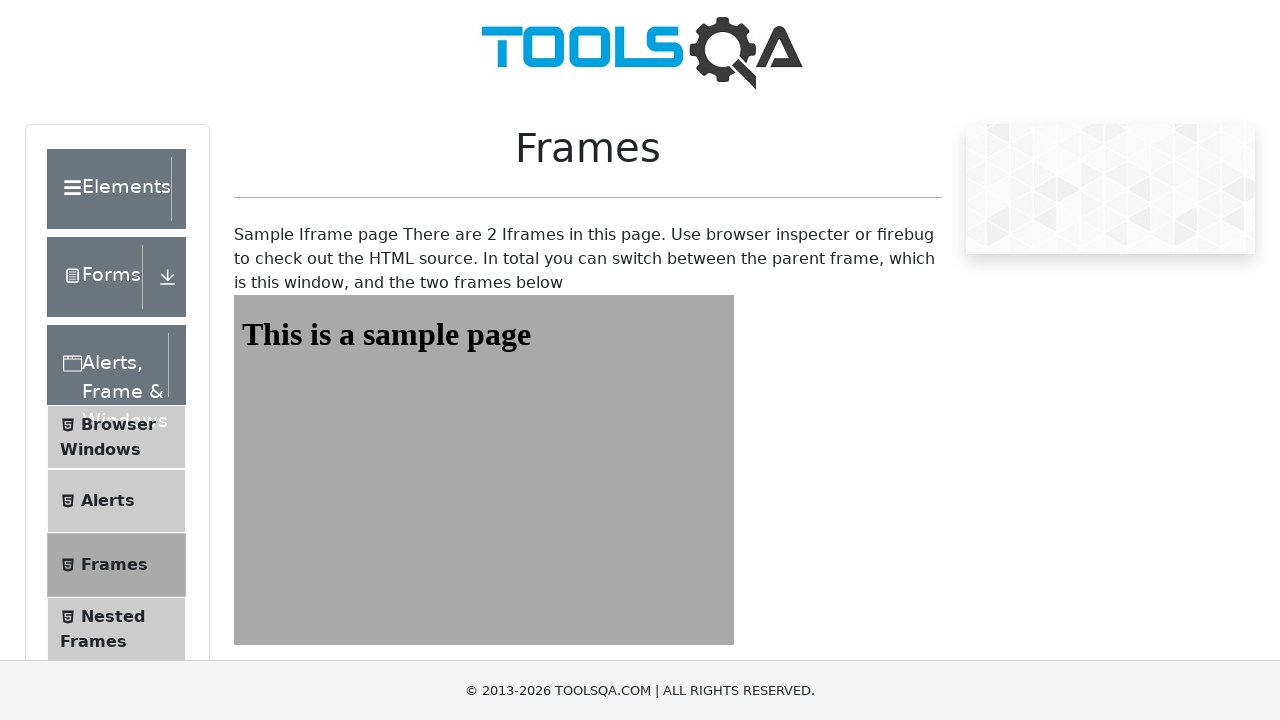

Retrieved text content from big frame heading
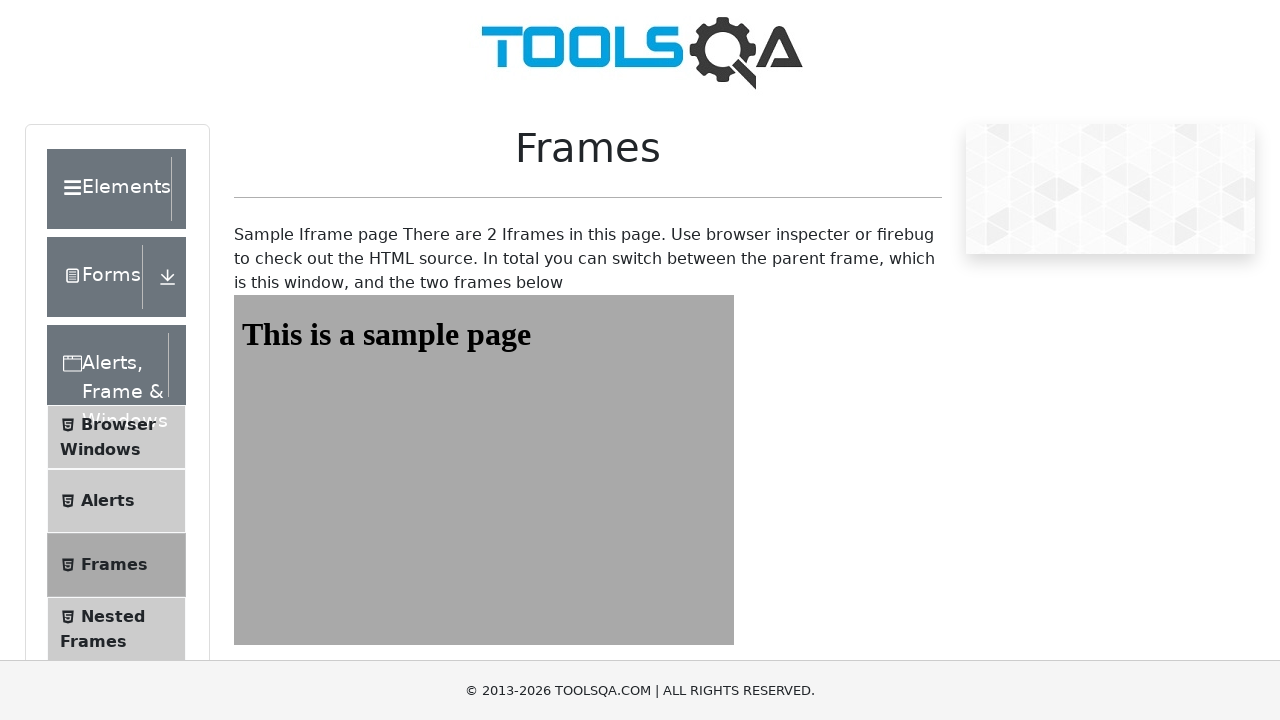

Verified big frame contains correct heading text 'This is a sample page'
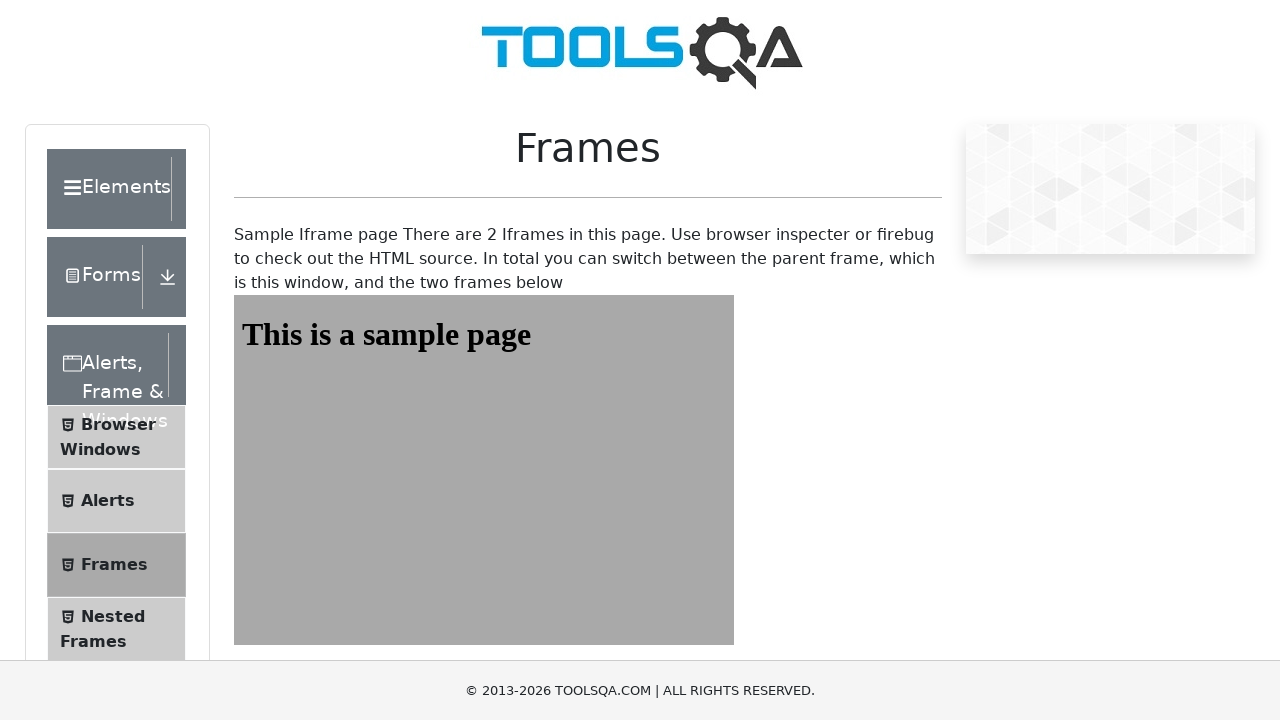

Located small frame (frame2)
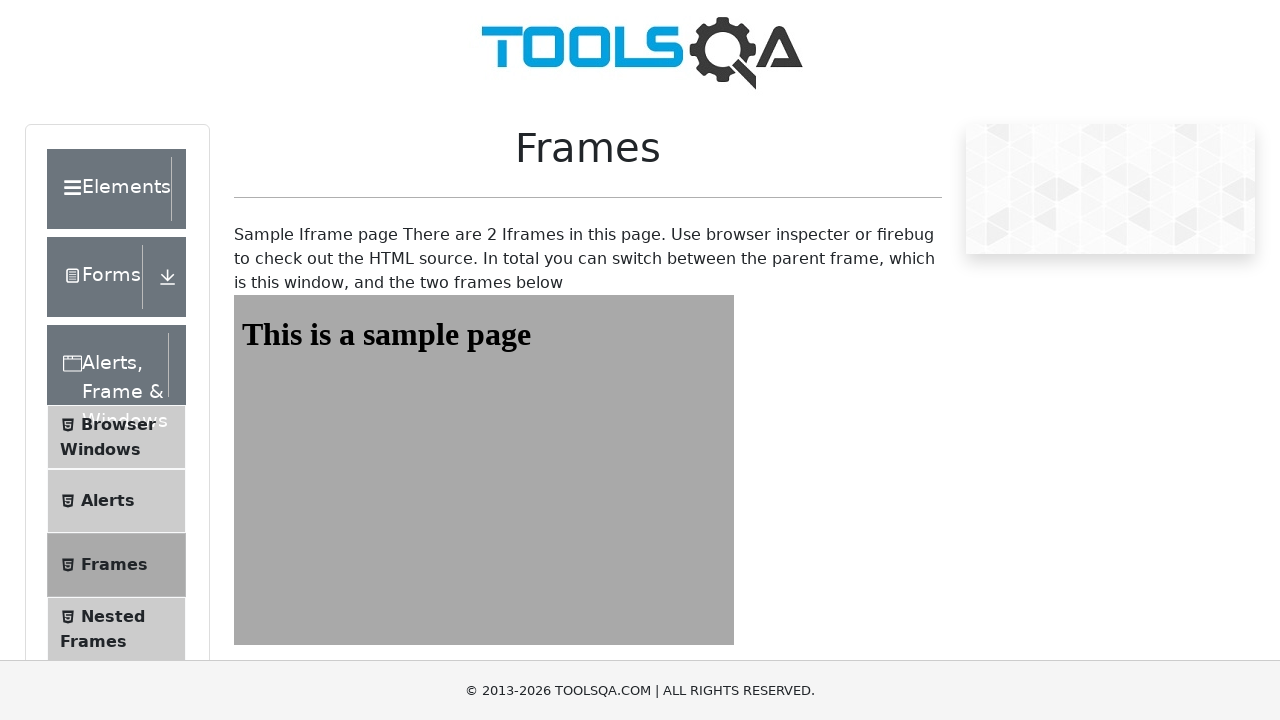

Retrieved text content from small frame heading
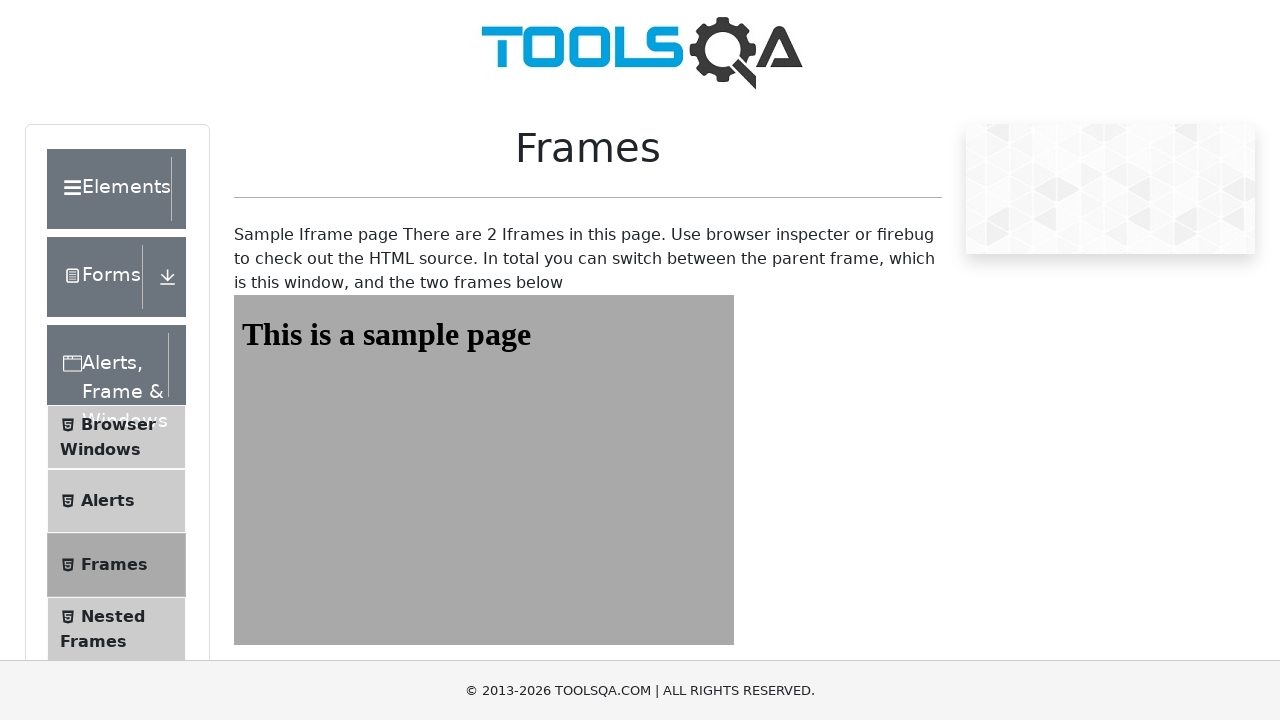

Verified small frame contains correct heading text 'This is a sample page'
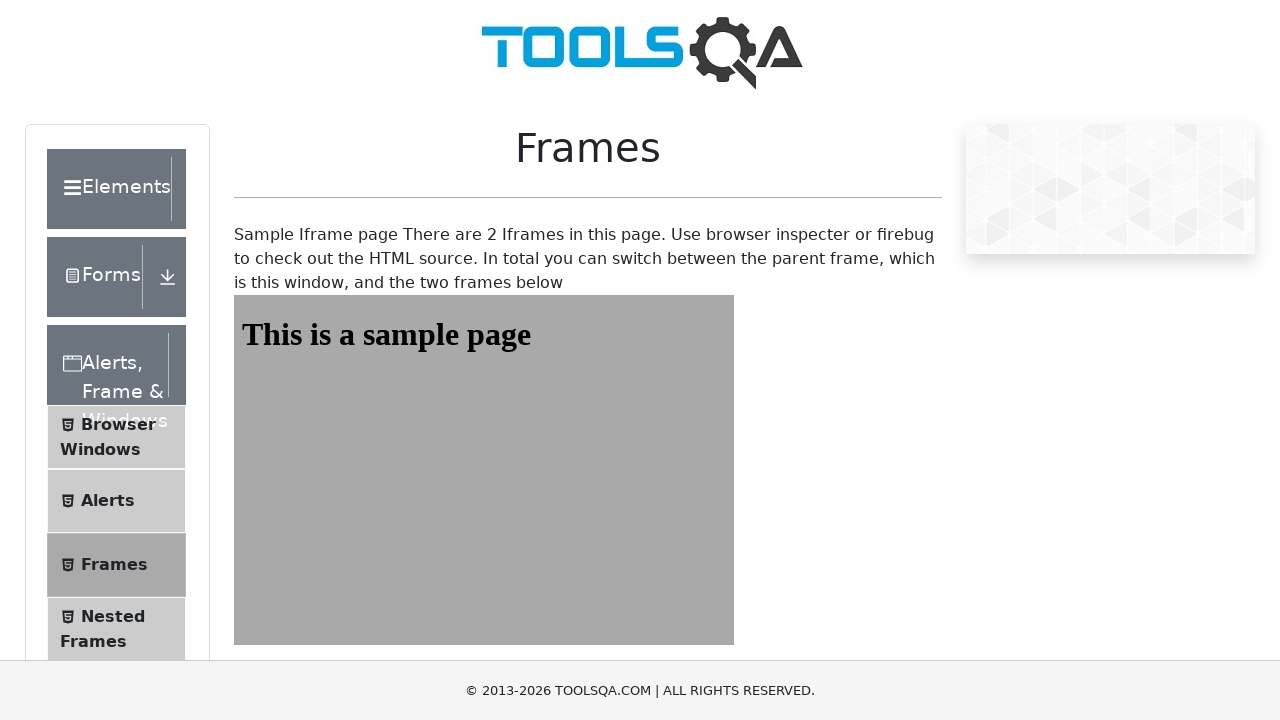

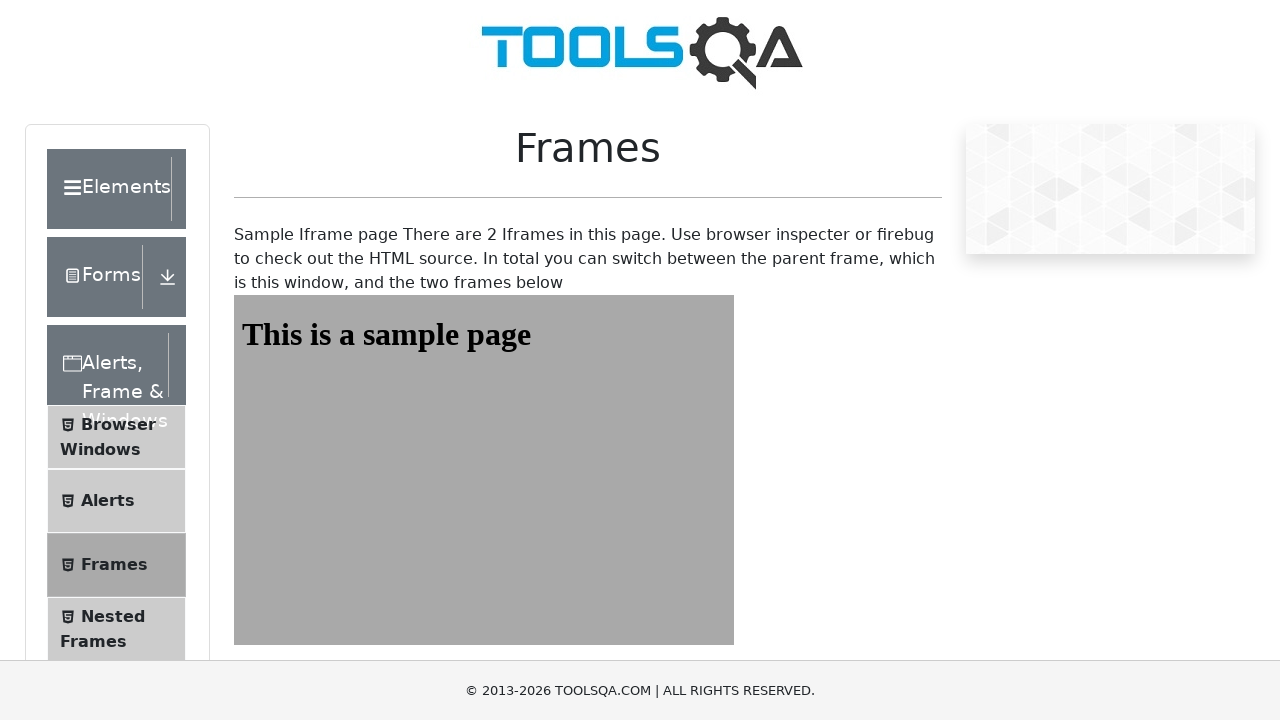